Navigates to Wise Quarter website and verifies that the URL contains "wisequarter"

Starting URL: https://www.wisequarter.com

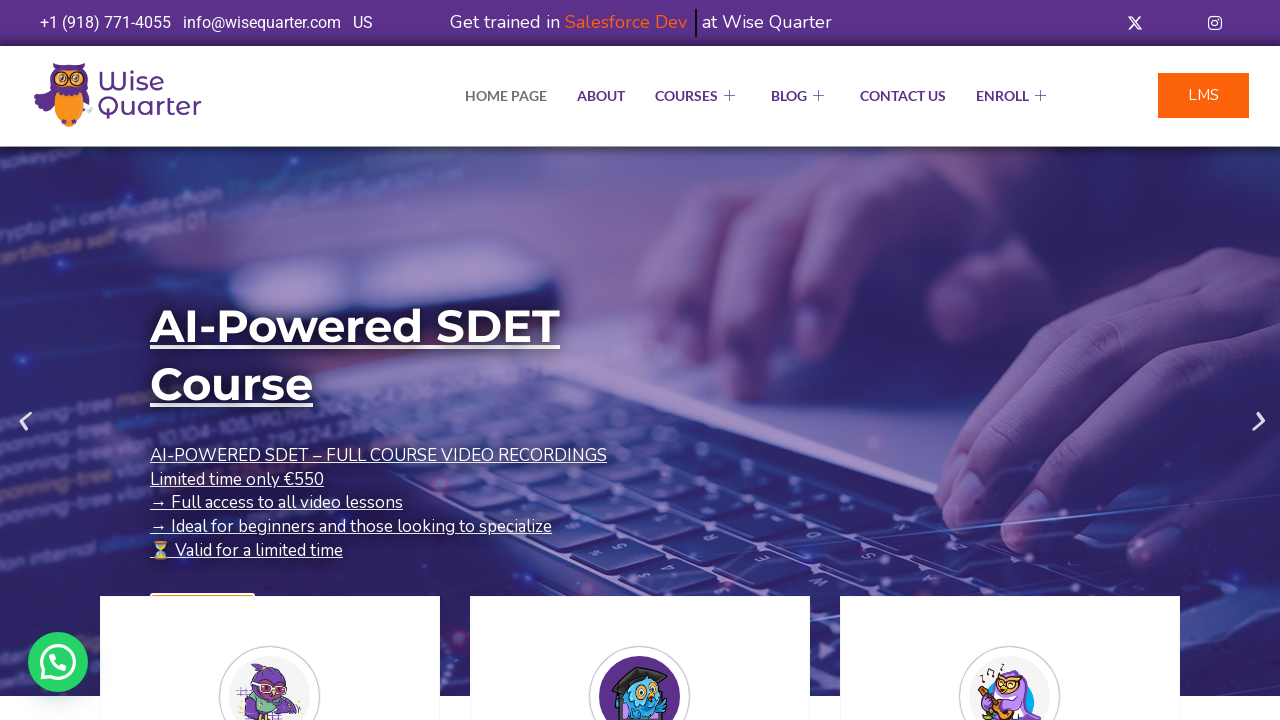

Navigated to https://www.wisequarter.com
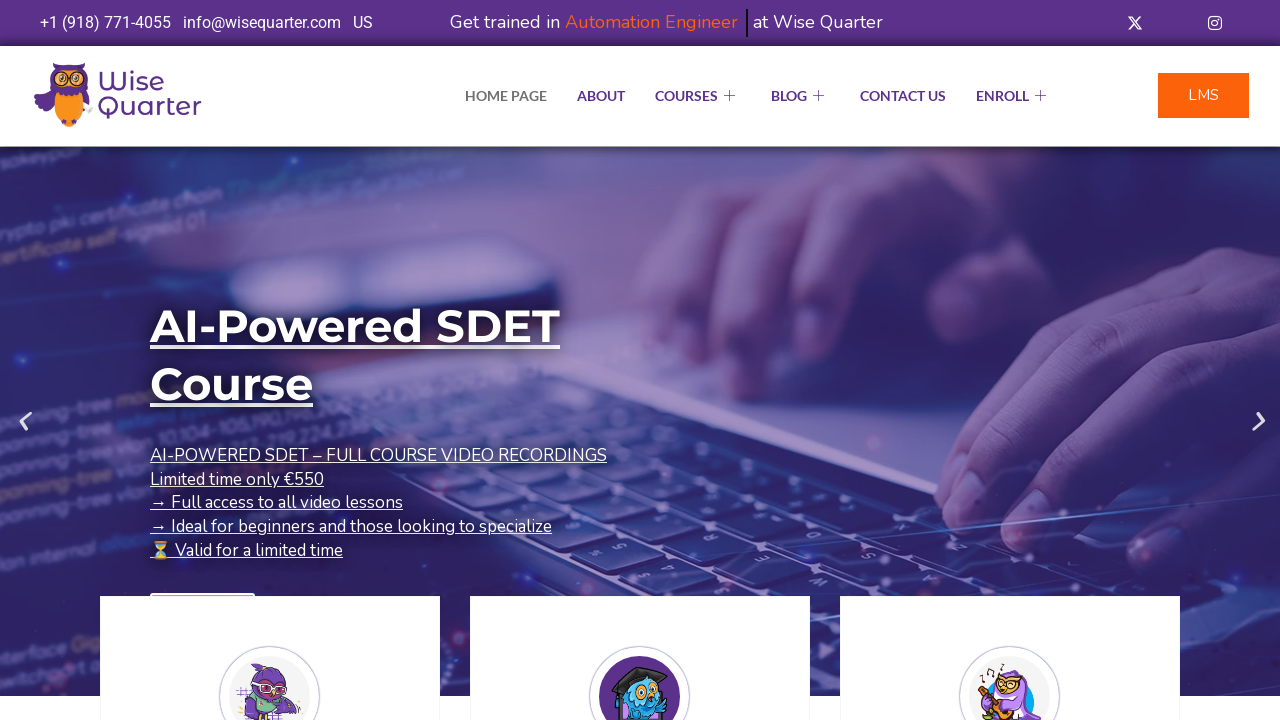

Retrieved current URL: https://wisequarter.com/
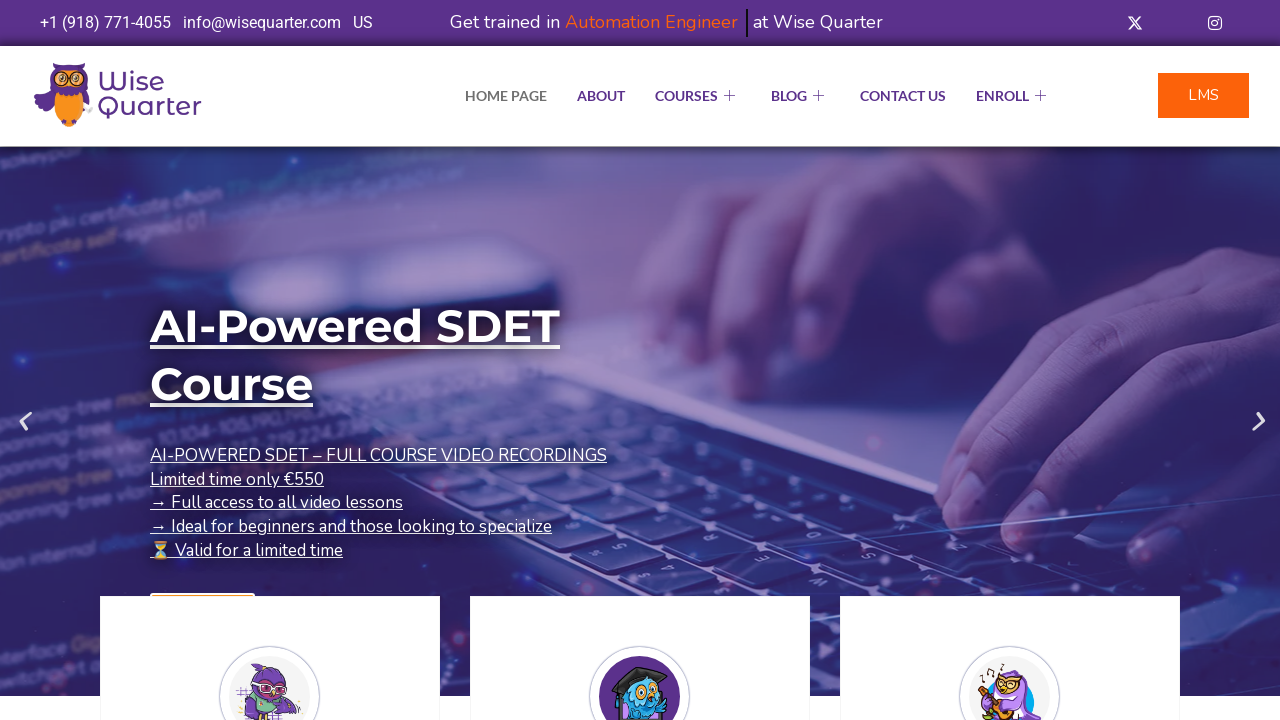

Verified that URL contains 'wisequarter'
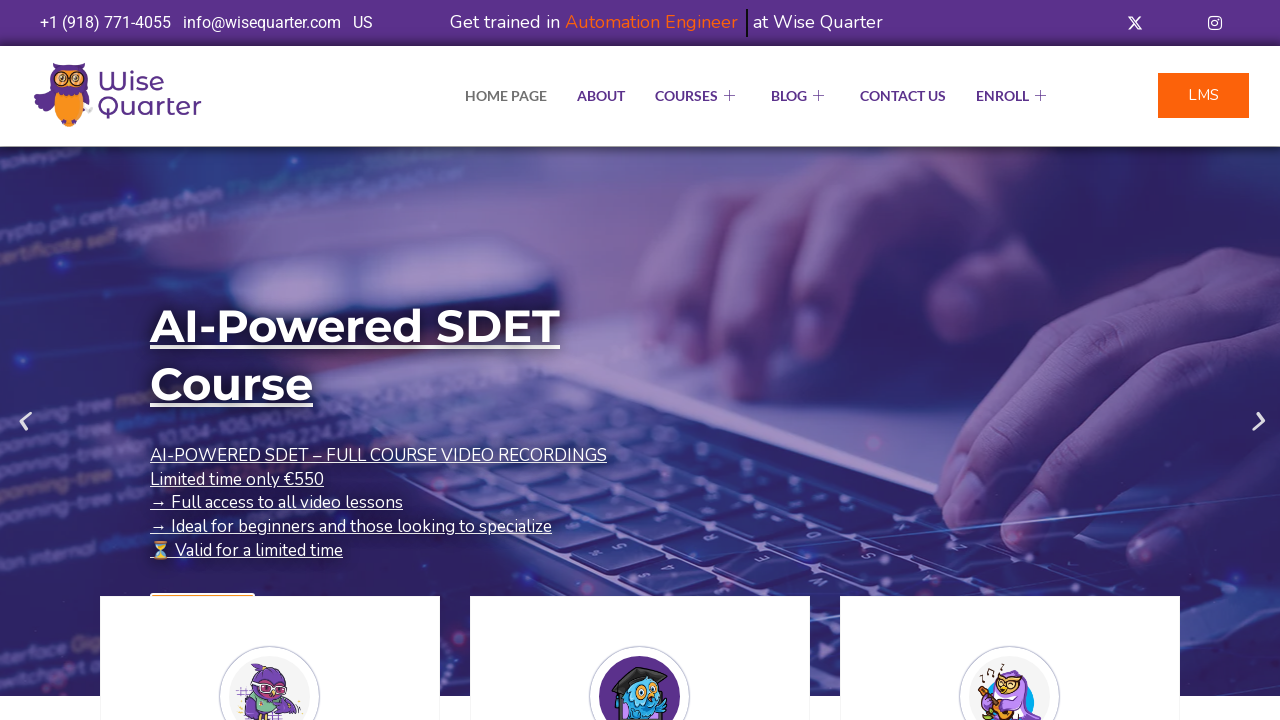

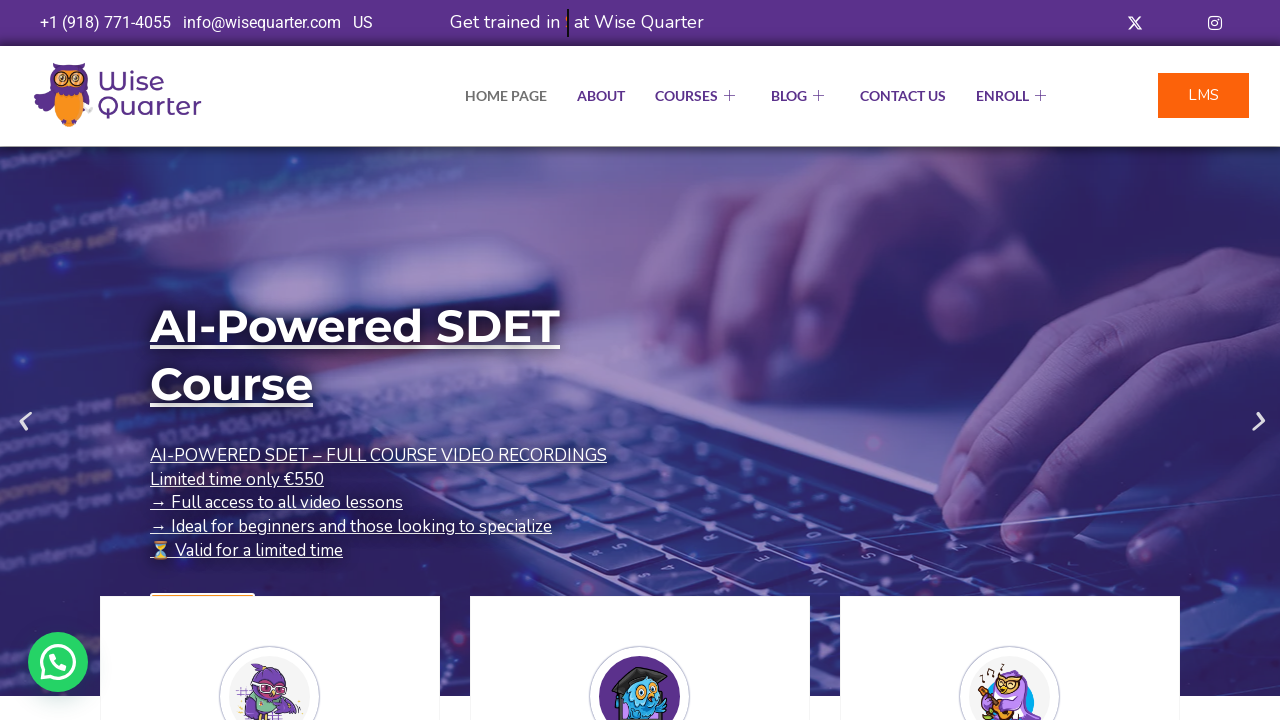